Tests checkbox functionality by clicking on checkboxes if they are not selected and verifying they are checked

Starting URL: https://the-internet.herokuapp.com/checkboxes

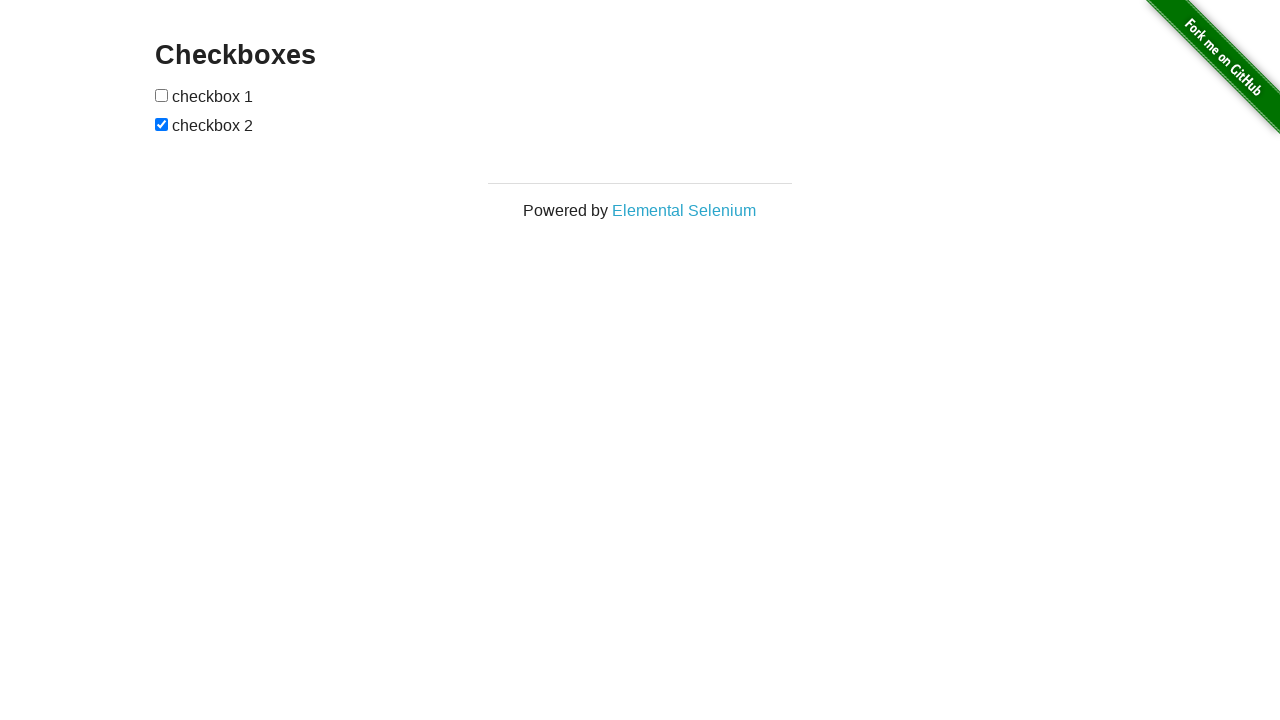

Located first checkbox element
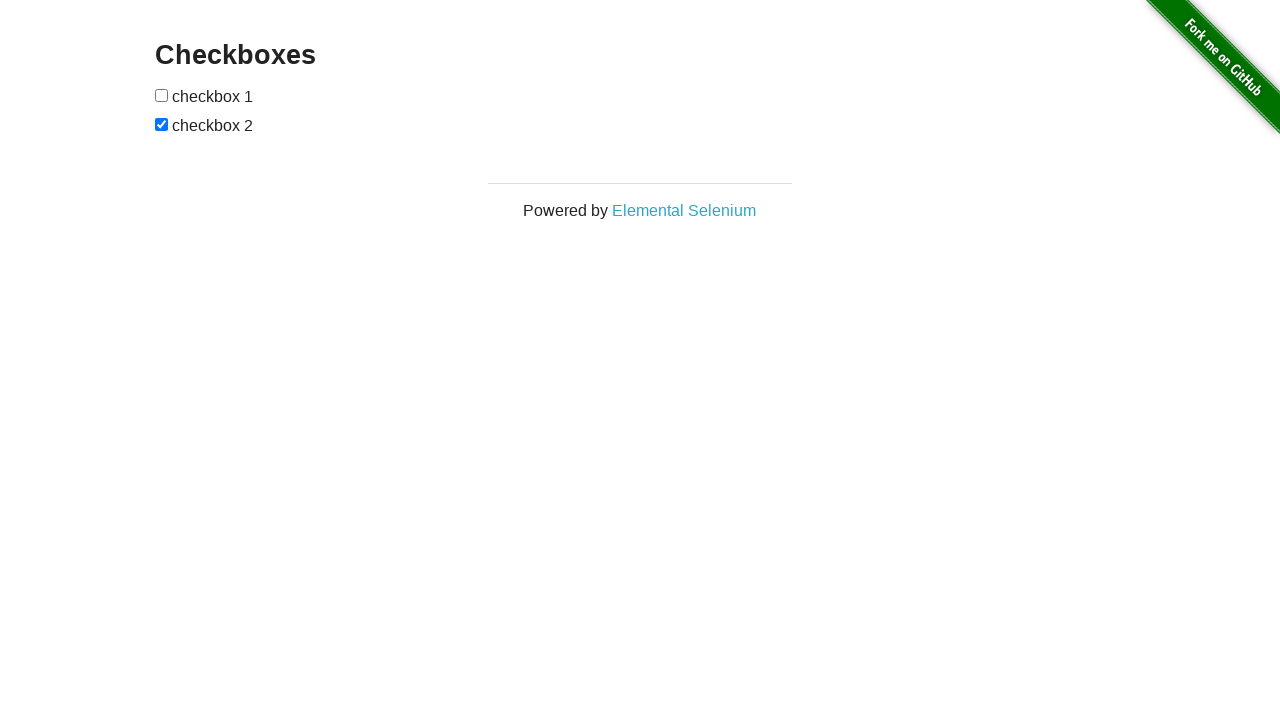

Located second checkbox element
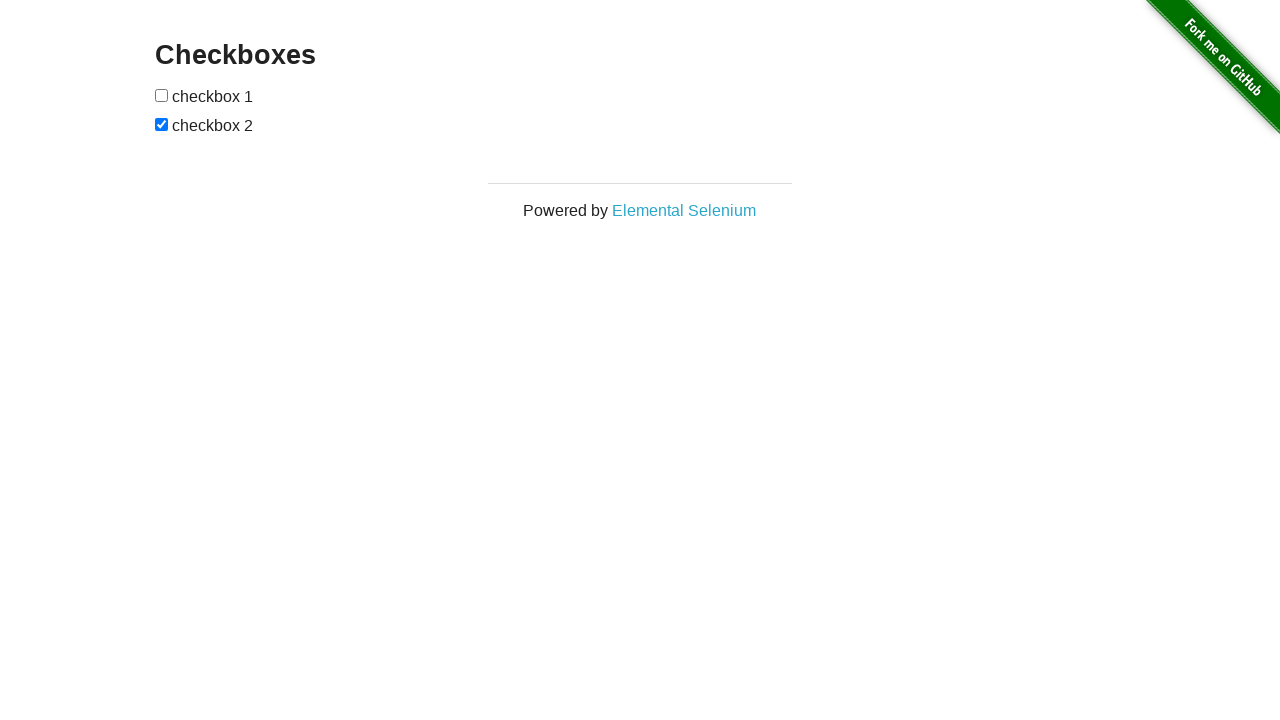

Checked first checkbox status: not selected
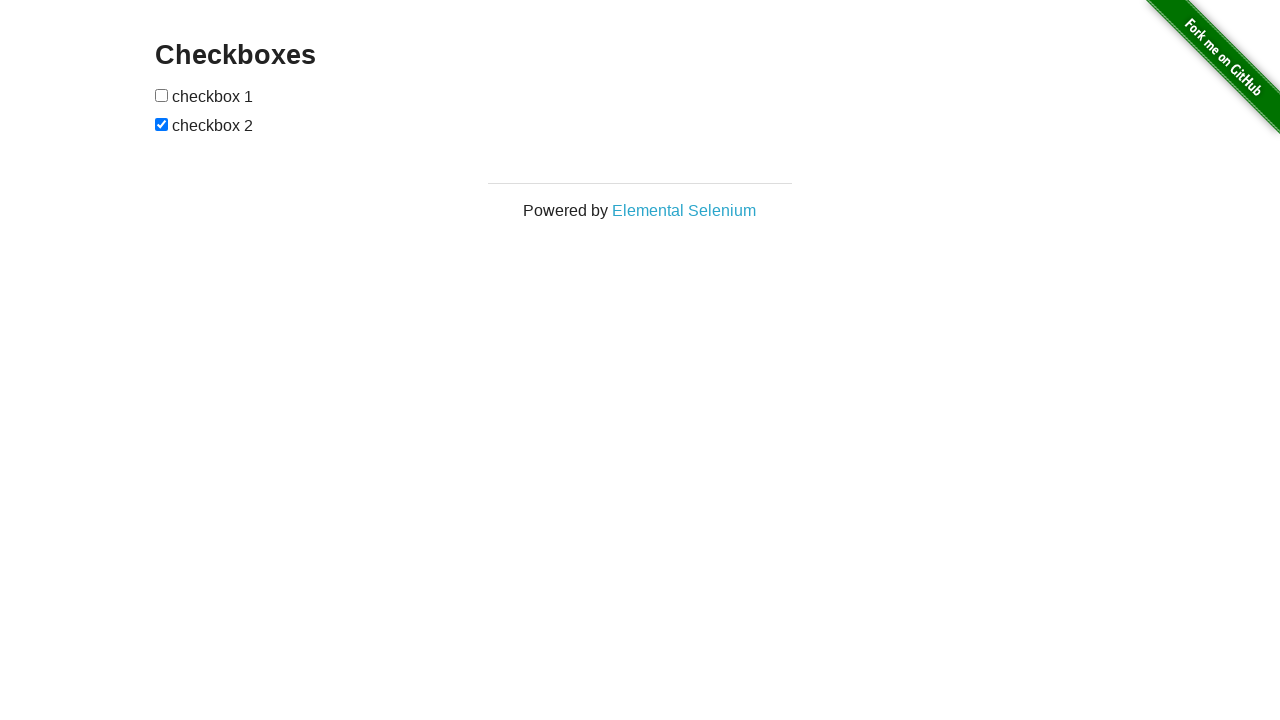

Clicked first checkbox to select it at (162, 95) on (//input[@type='checkbox'])[1]
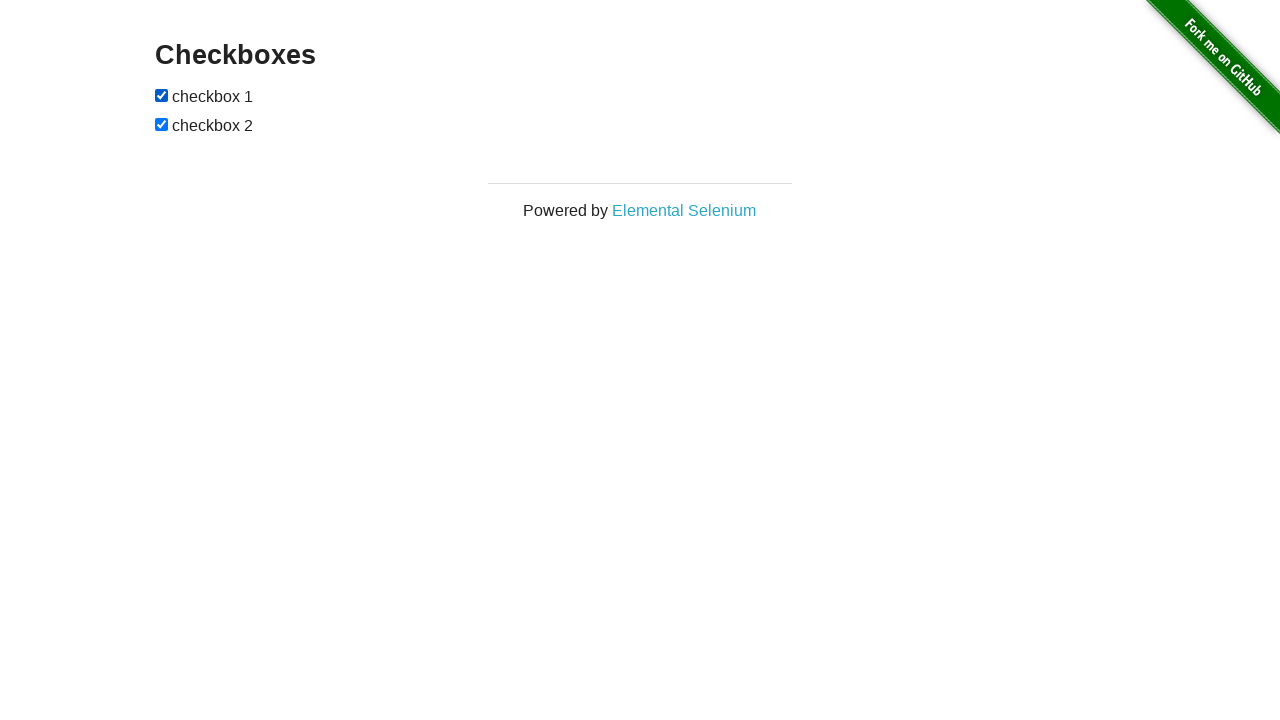

Checked second checkbox status: already selected
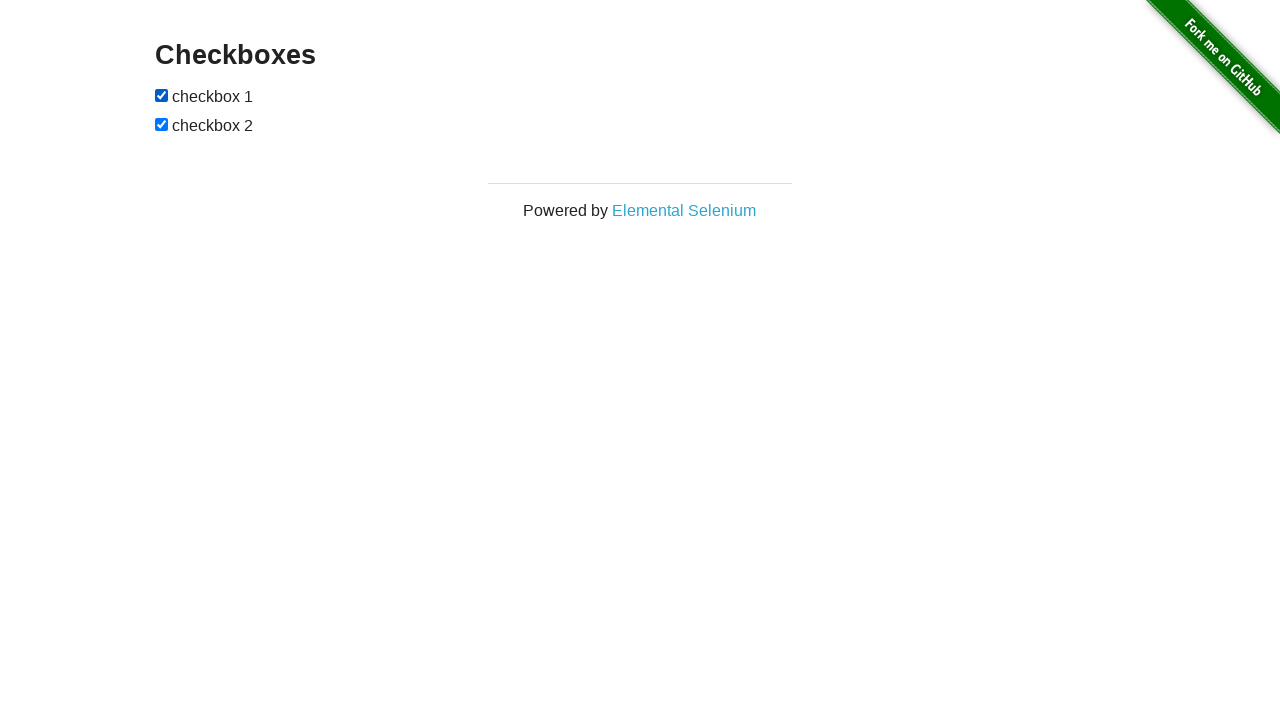

Verified first checkbox is checked
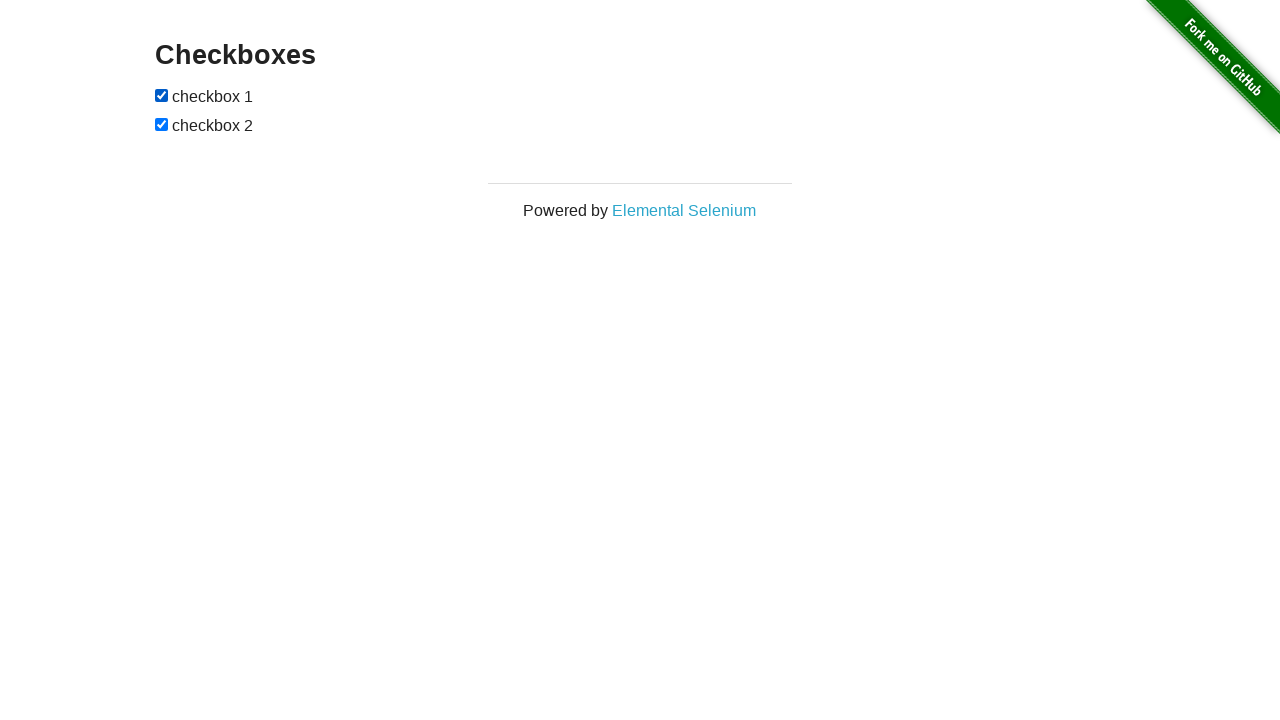

Verified second checkbox is checked
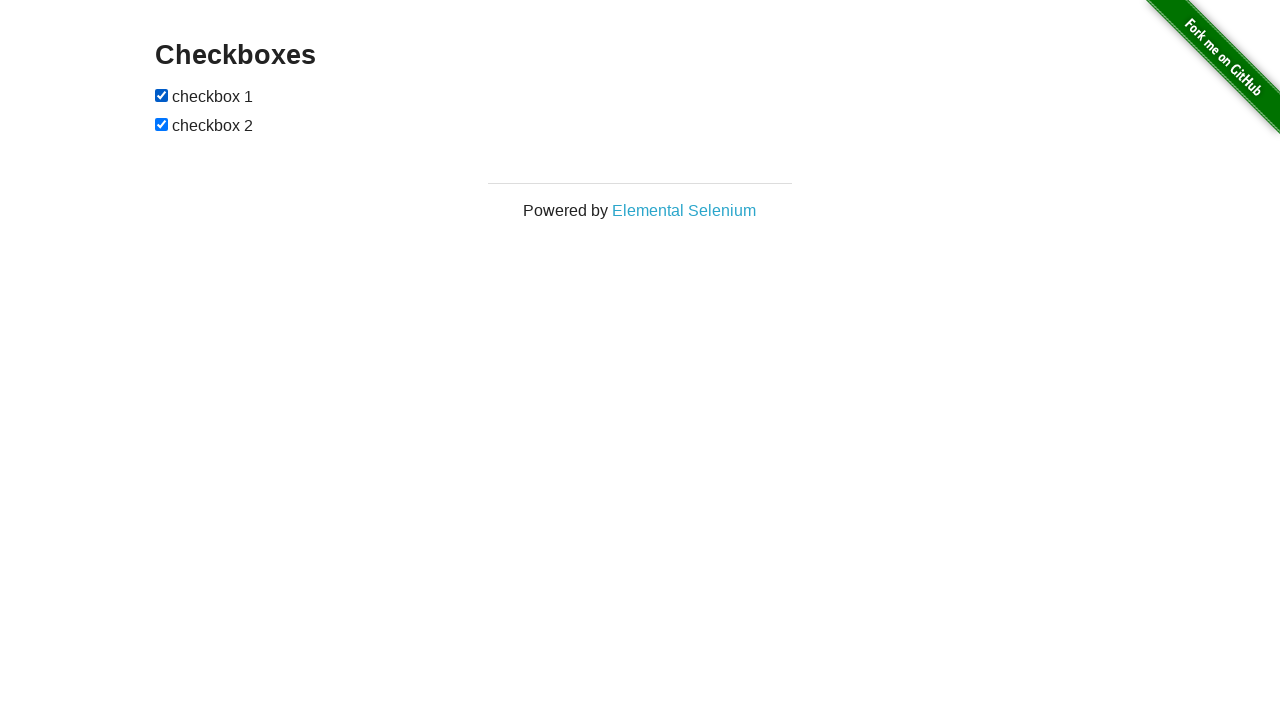

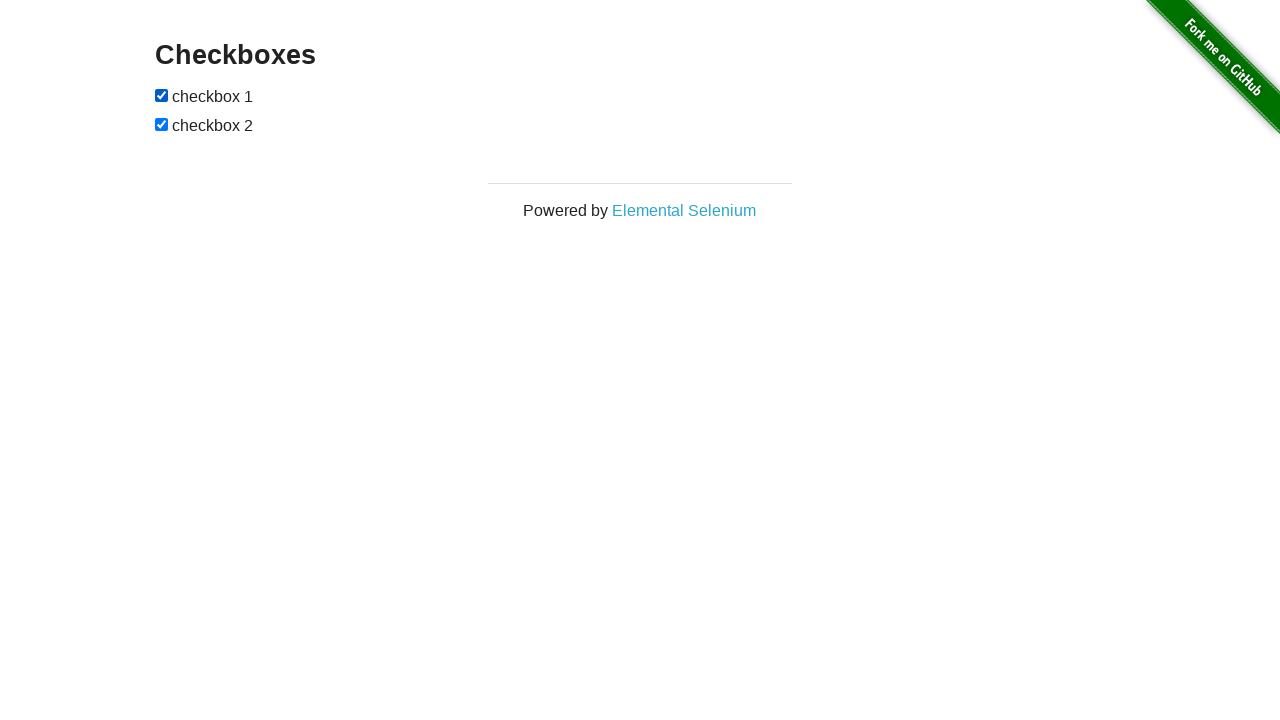